Navigates to an automation practice page and verifies that a confirm button element exists with expected attributes (class, value, onclick, type).

Starting URL: https://rahulshettyacademy.com/AutomationPractice/

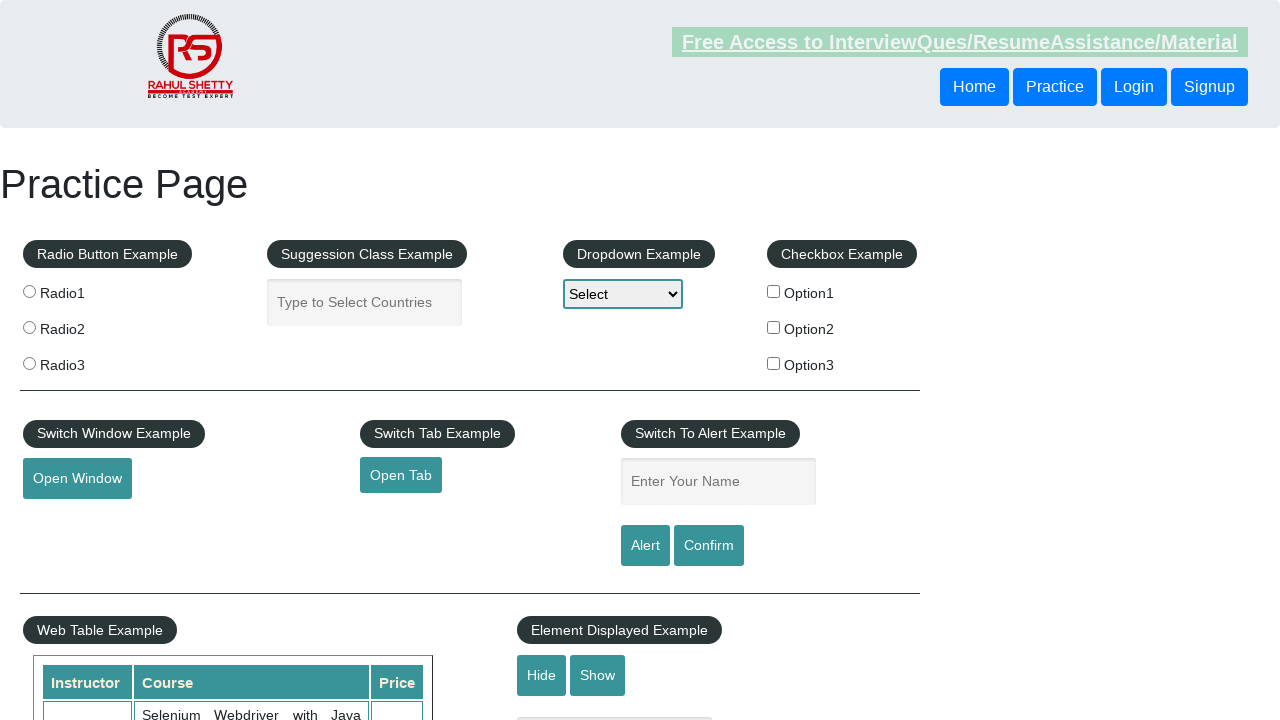

Navigated to automation practice page
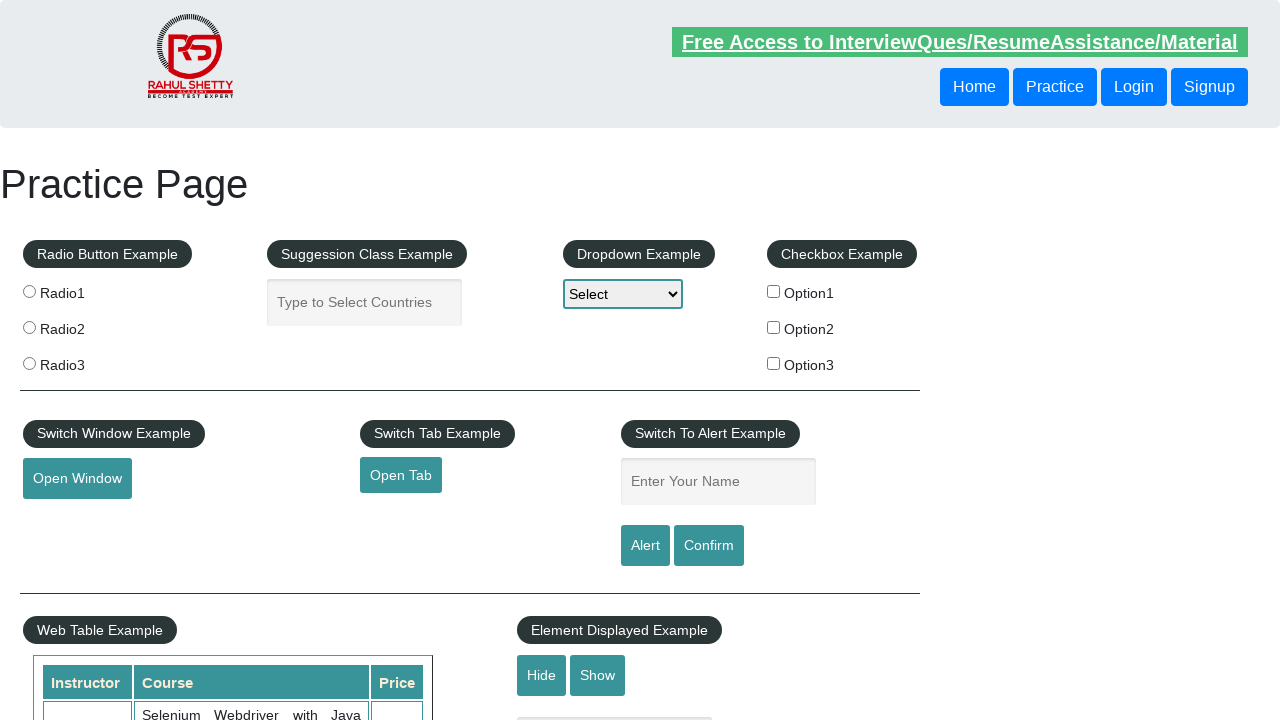

Confirm button element is present and visible
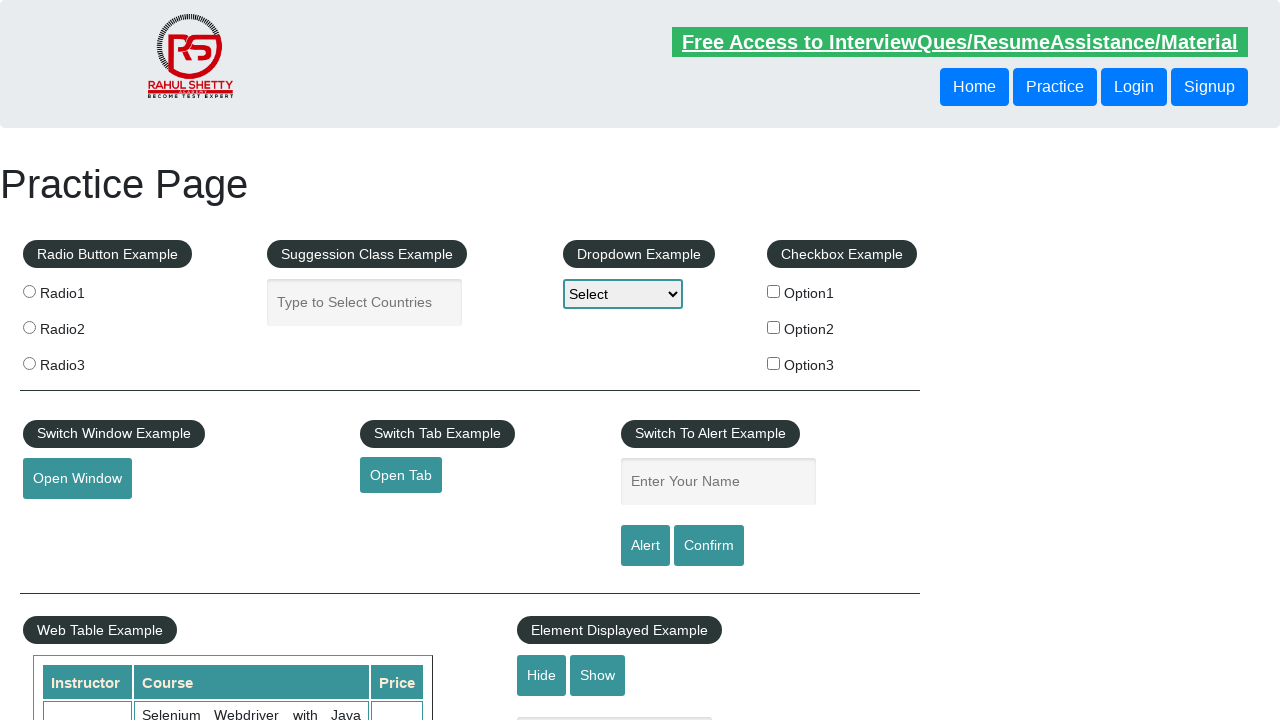

Retrieved class attribute: 'btn-style'
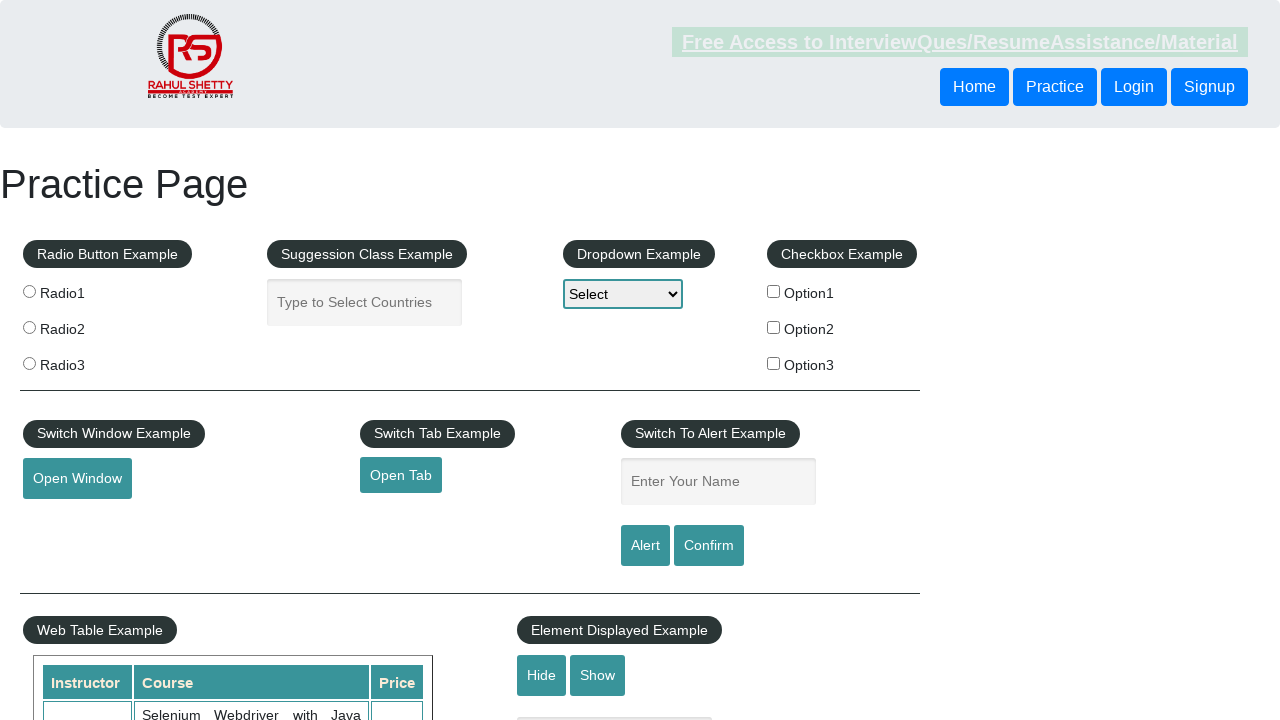

Retrieved value attribute: 'Confirm'
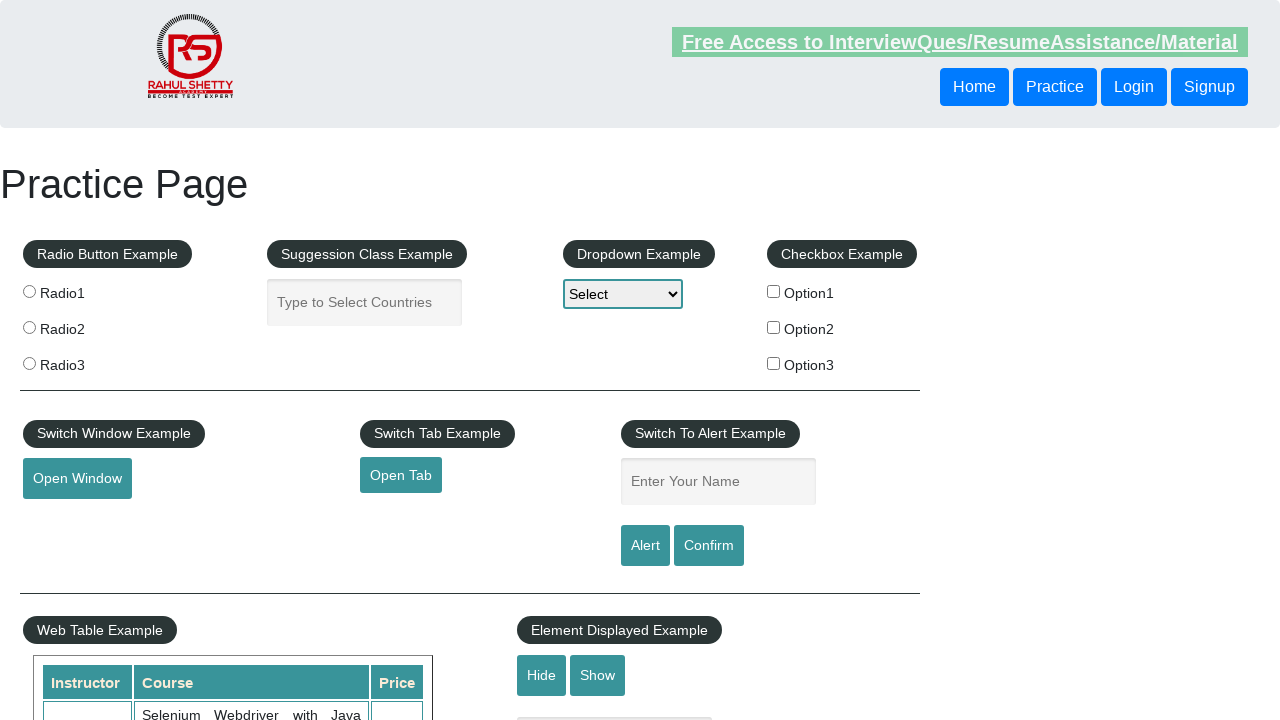

Retrieved onclick attribute: 'displayConfirm()'
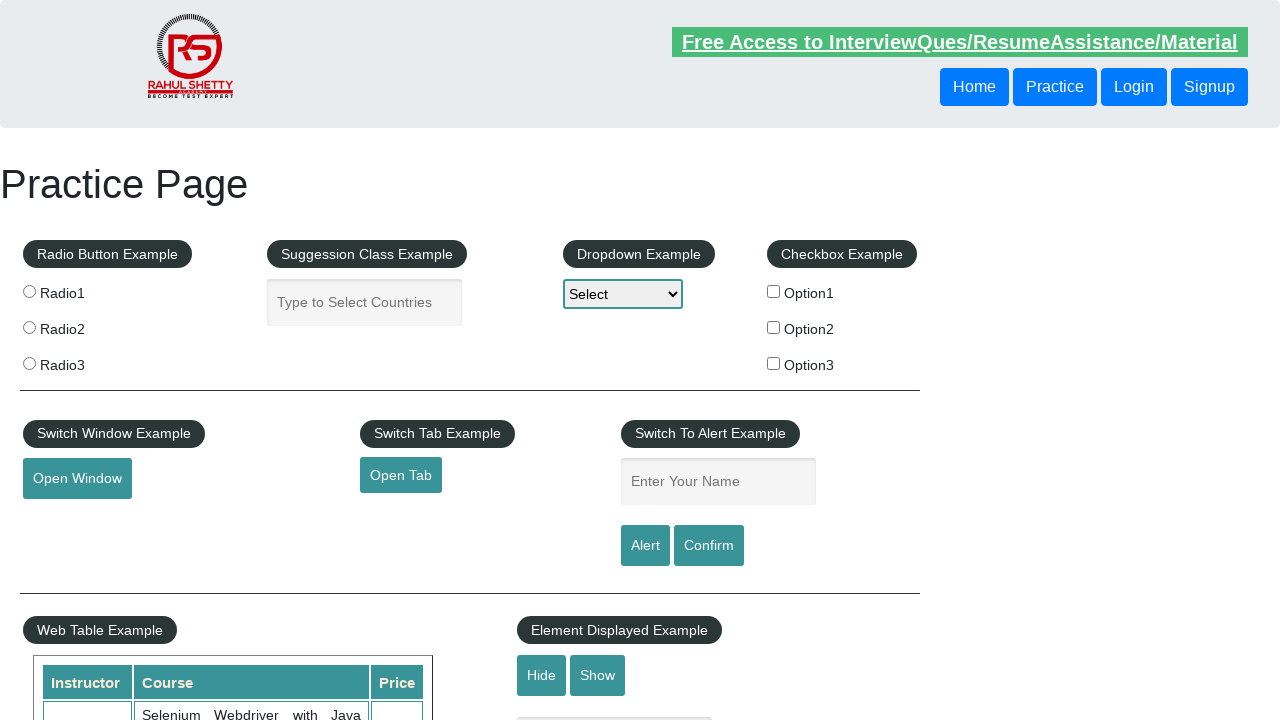

Retrieved type attribute: 'submit'
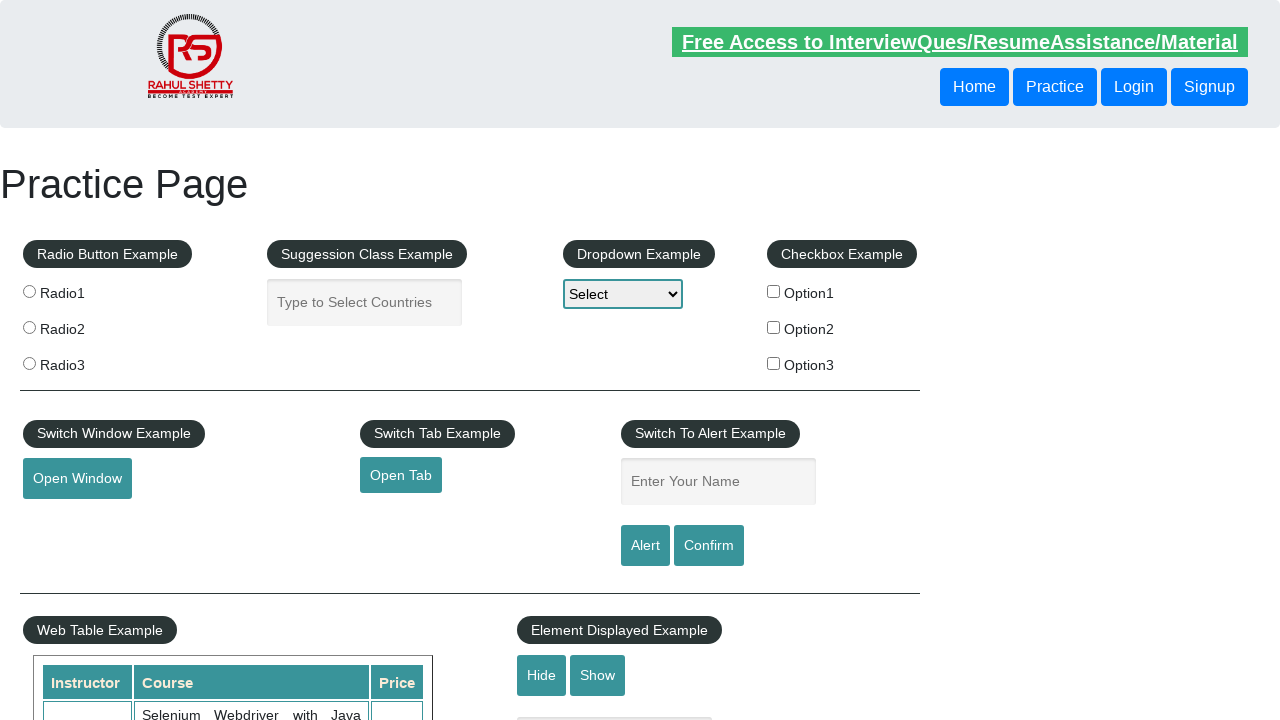

Verified class attribute exists
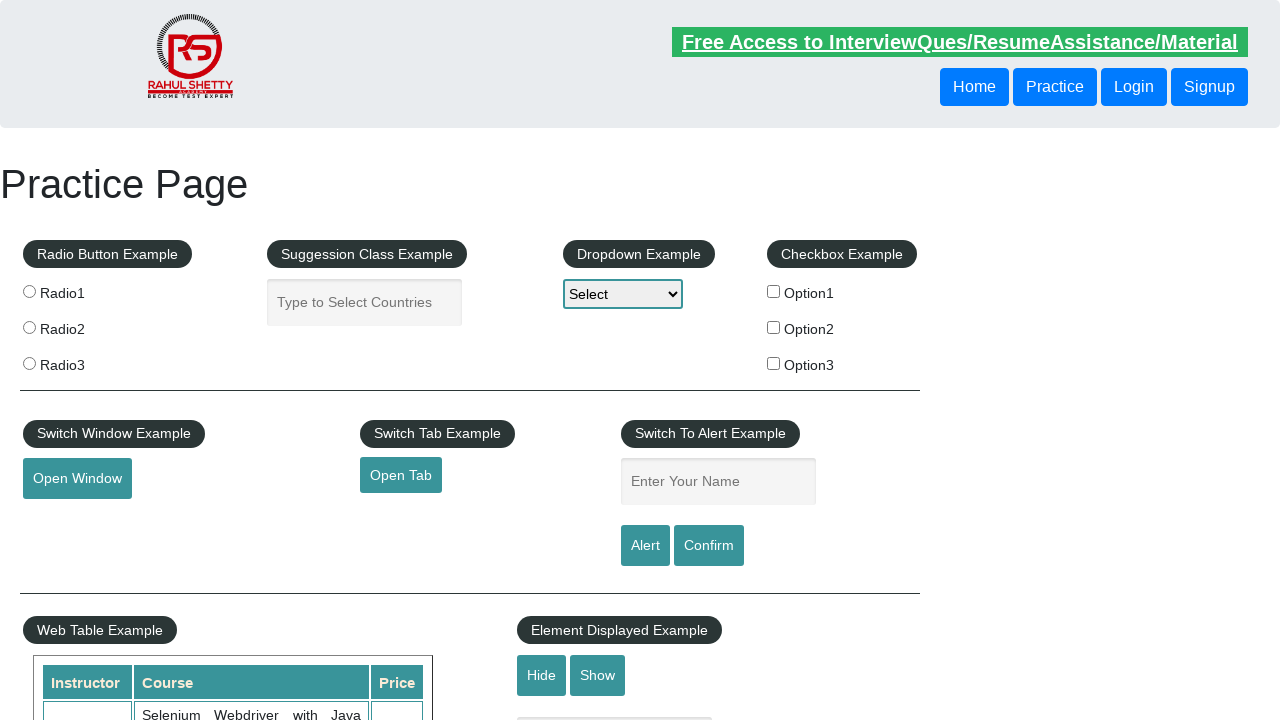

Verified value attribute exists
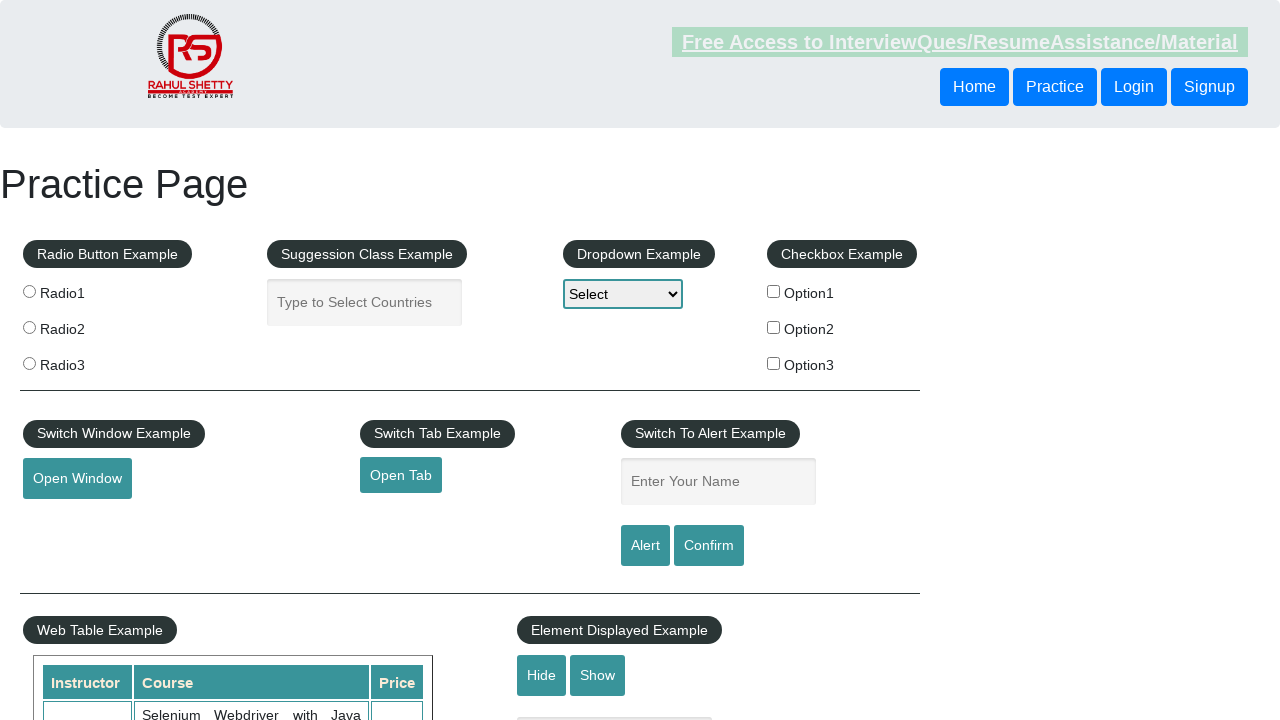

Verified type attribute exists
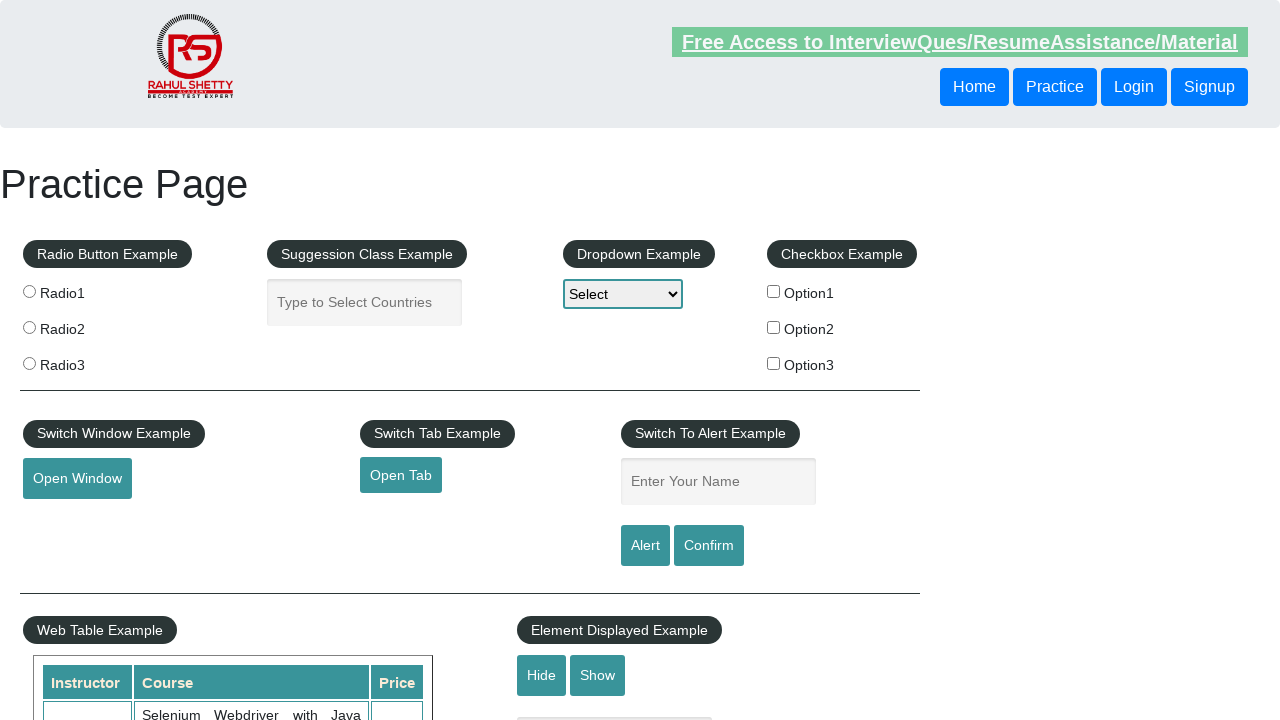

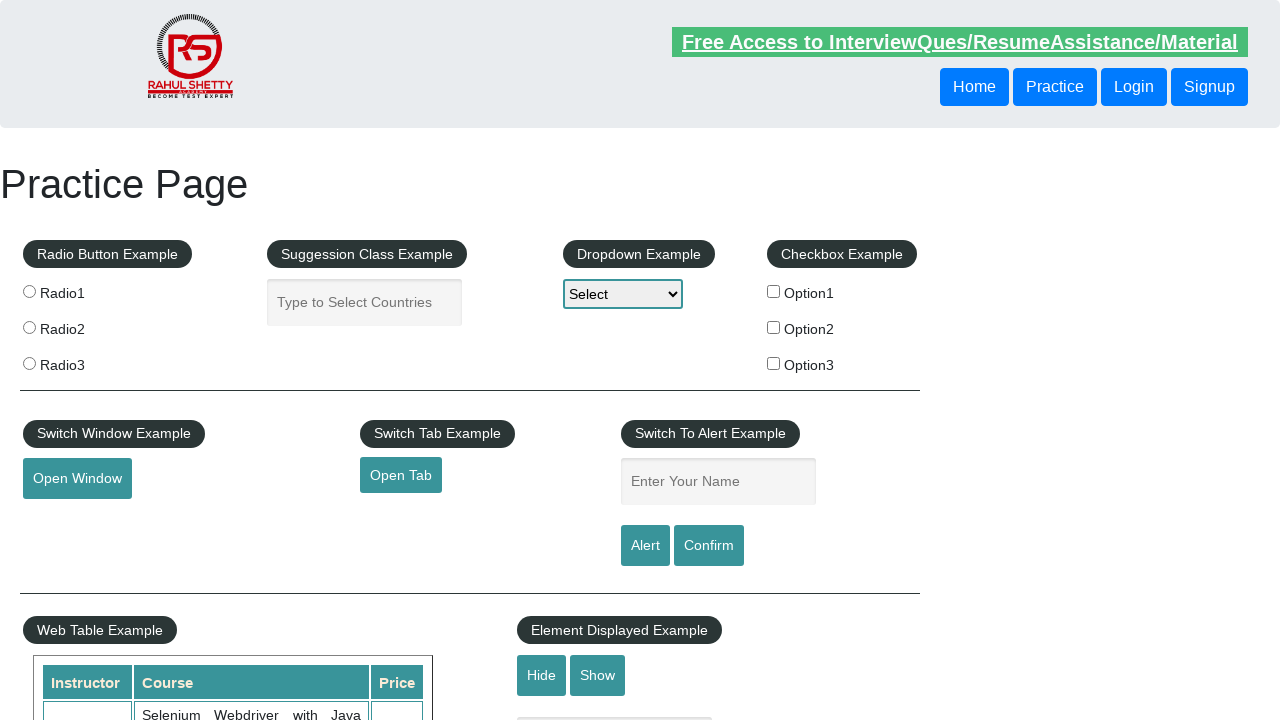